Tests a registration and login form by filling fields, navigating between forms, and interacting with various form elements

Starting URL: https://letsbomfin.github.io/cadastro.github.io/

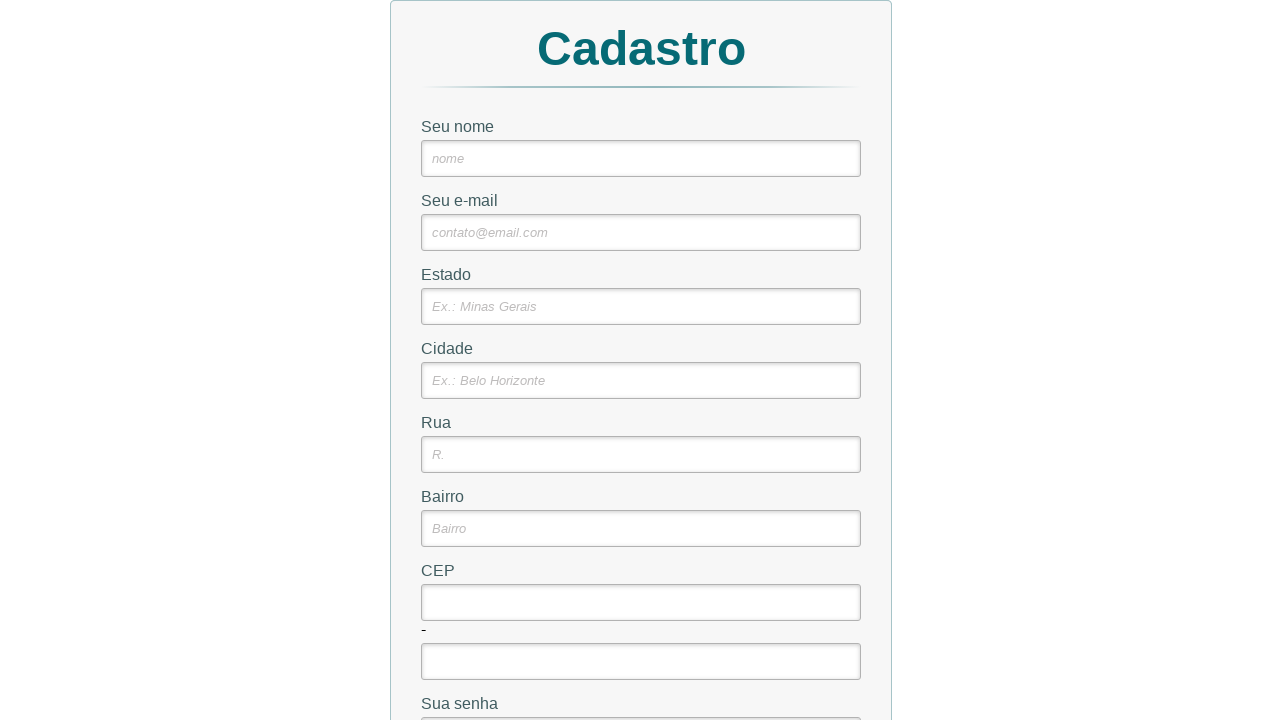

Filled registration name field with 'banana' on #nome_cad
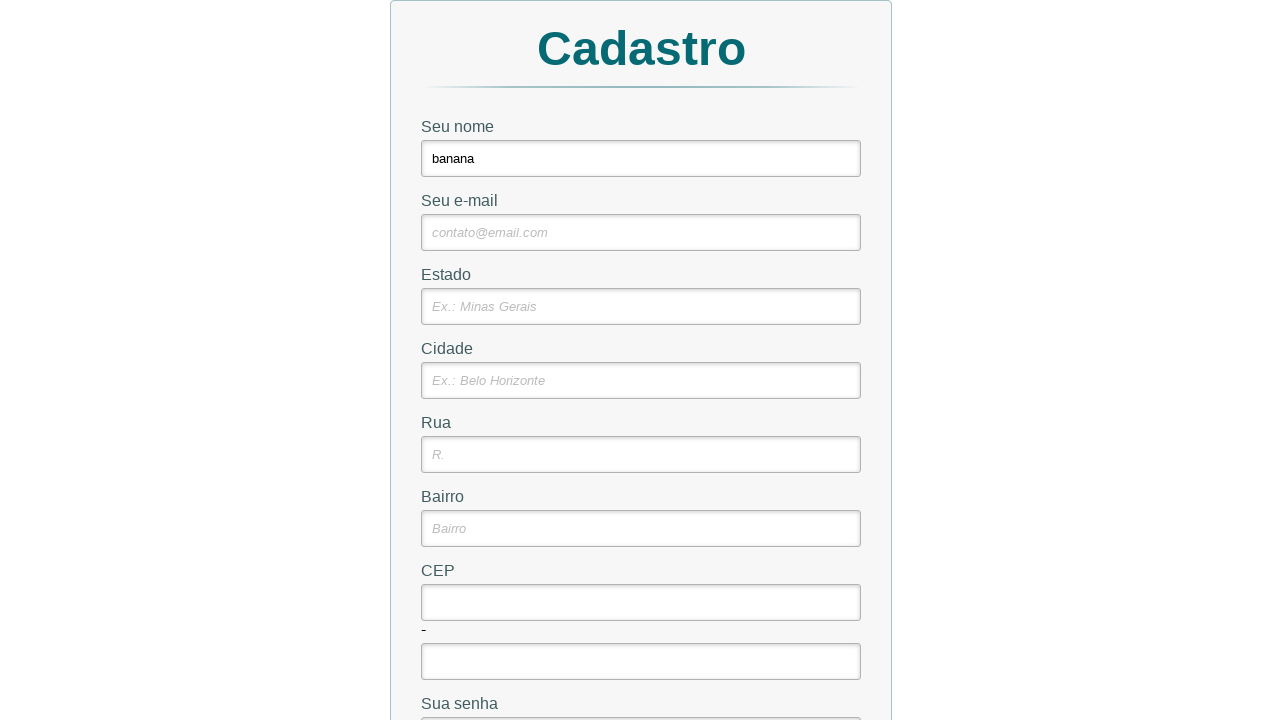

Filled registration password field with 'abcdef' on #senha_cad
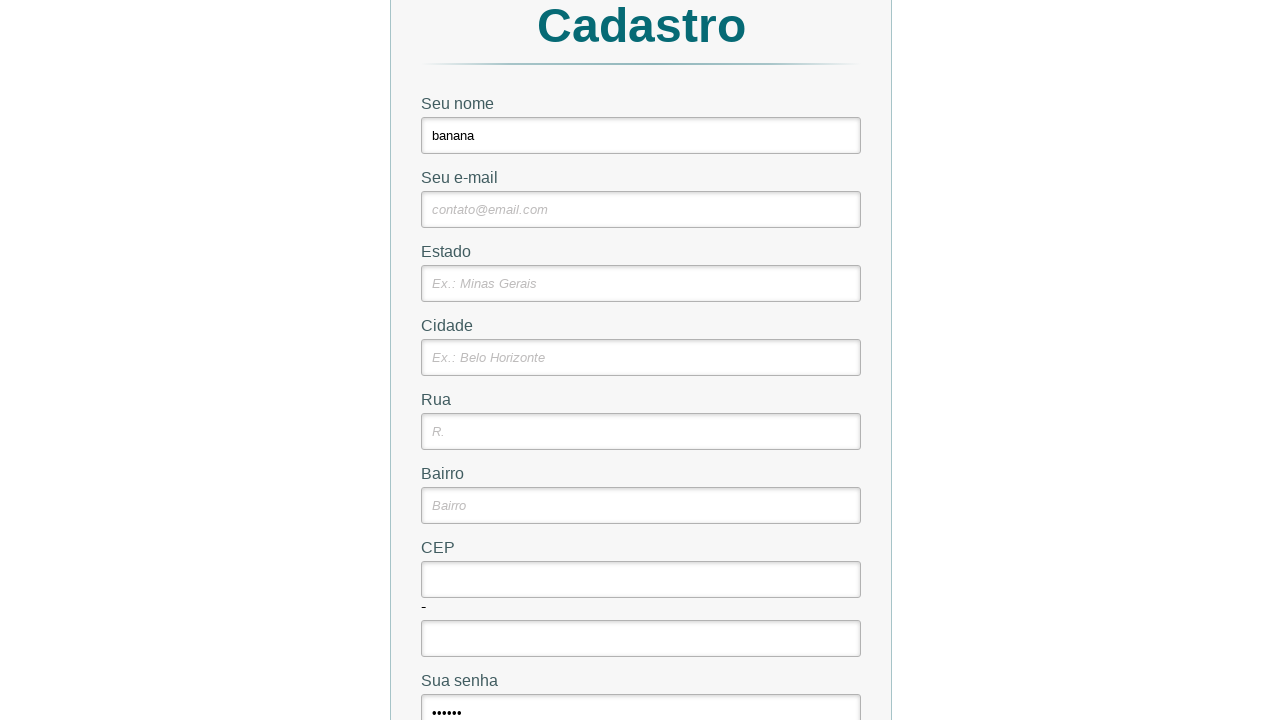

Clicked link to switch to login form at (832, 686) on a[href='#paralogin']
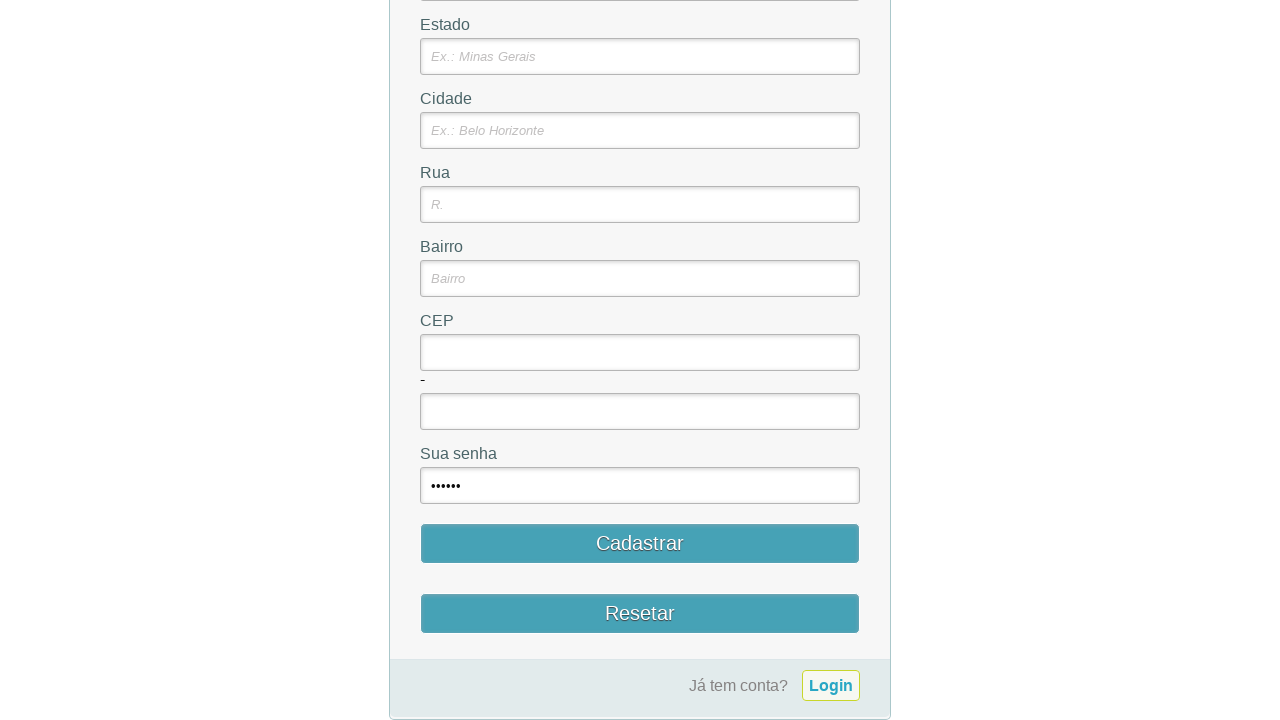

Filled login name field with 'logintest' on #nome_login
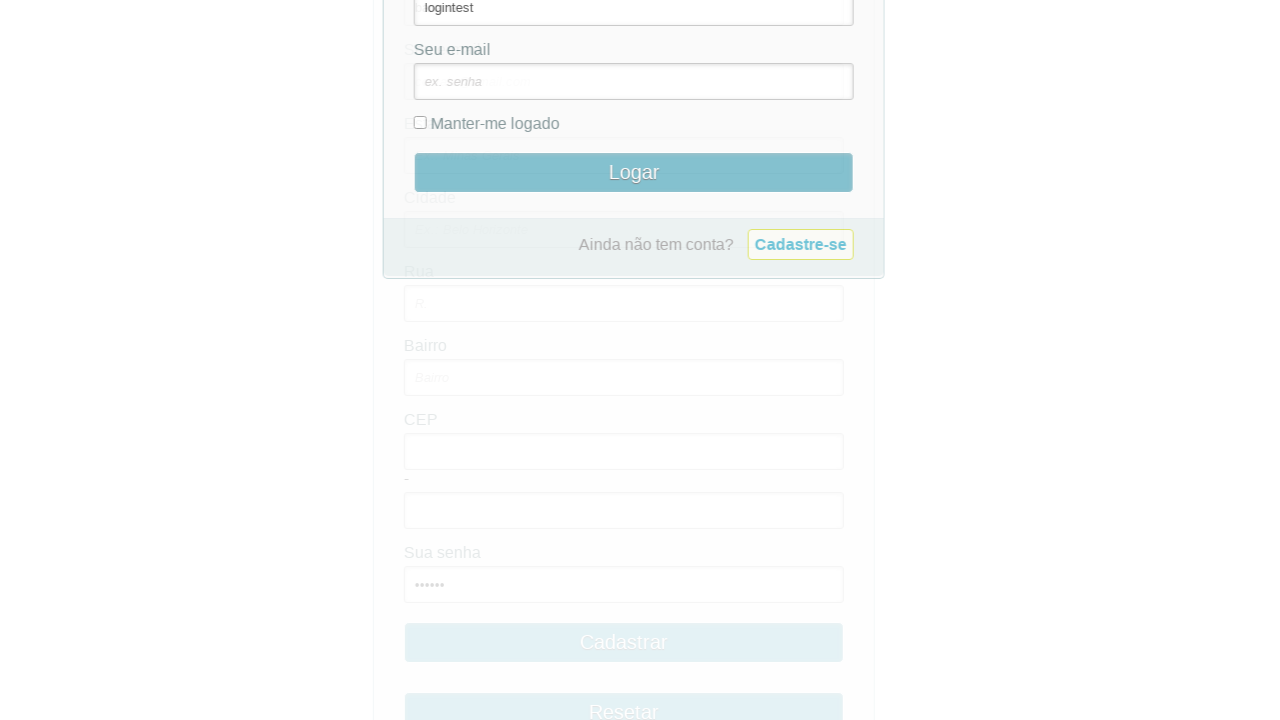

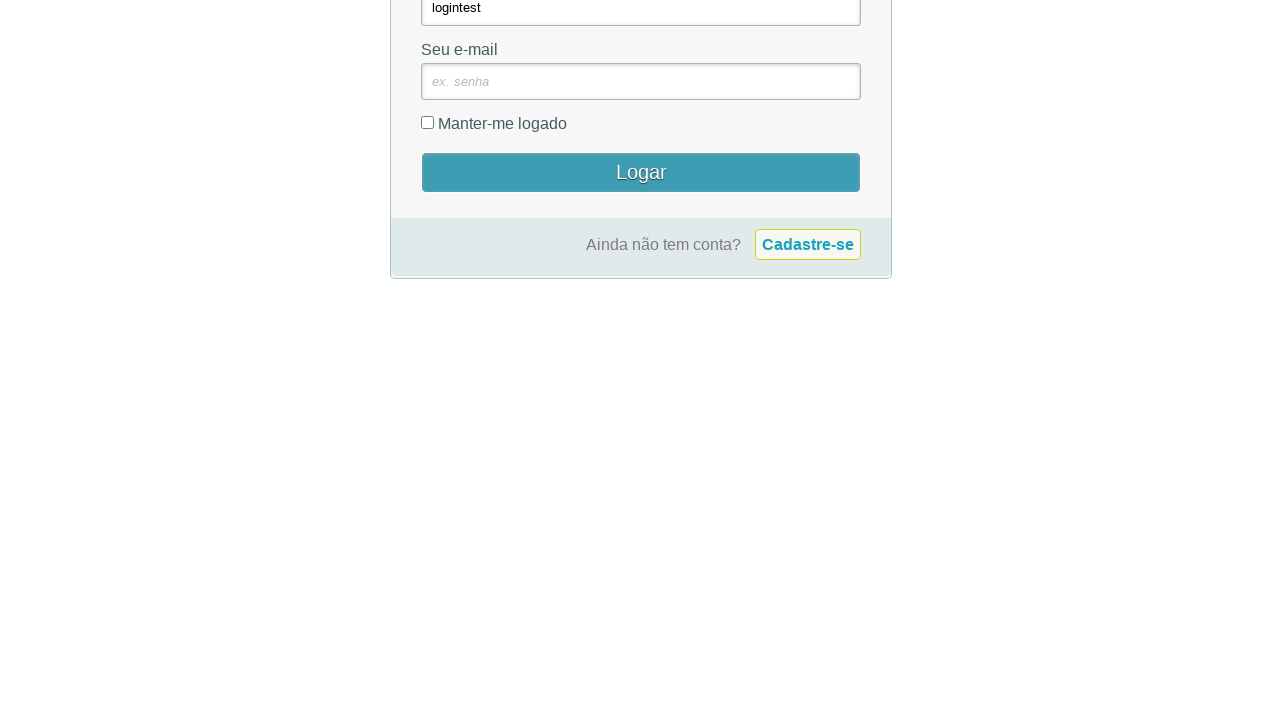